Tests opening a new browser tab by clicking a button, switching to the new tab, and verifying the content displayed on the new tab page

Starting URL: https://demoqa.com/browser-windows

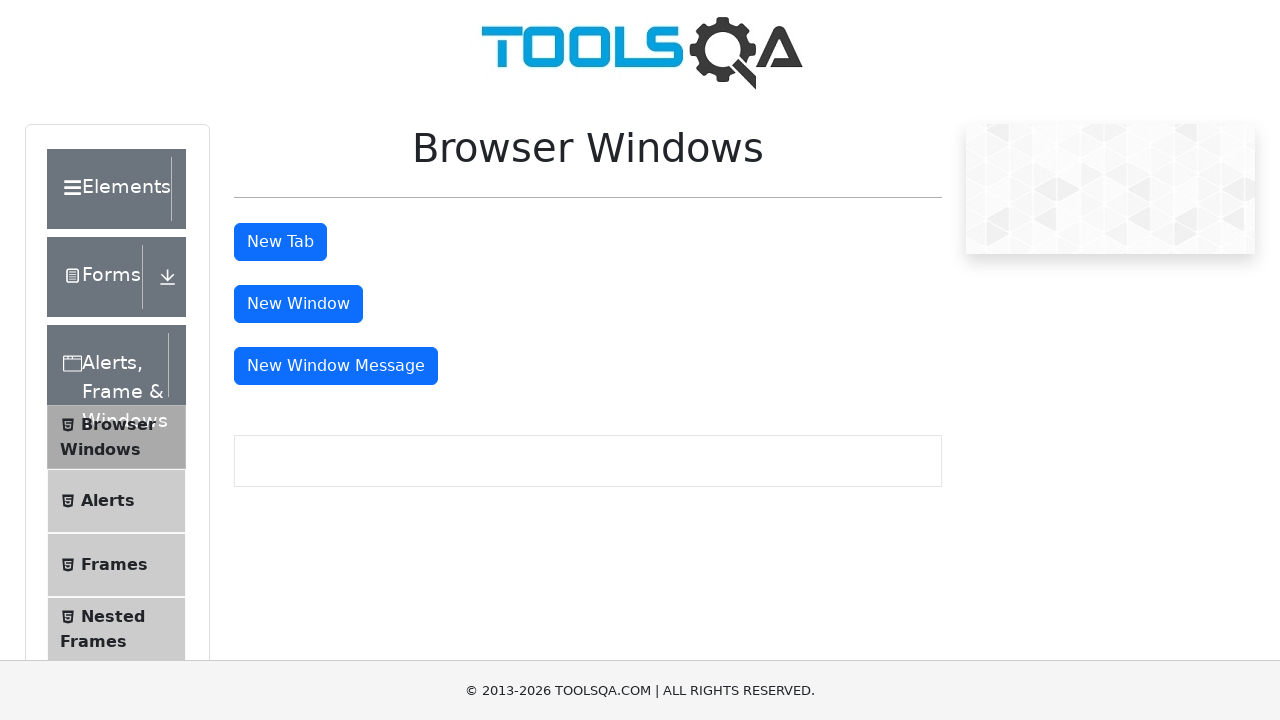

Clicked 'New Tab' button to open a new browser tab at (280, 242) on #tabButton
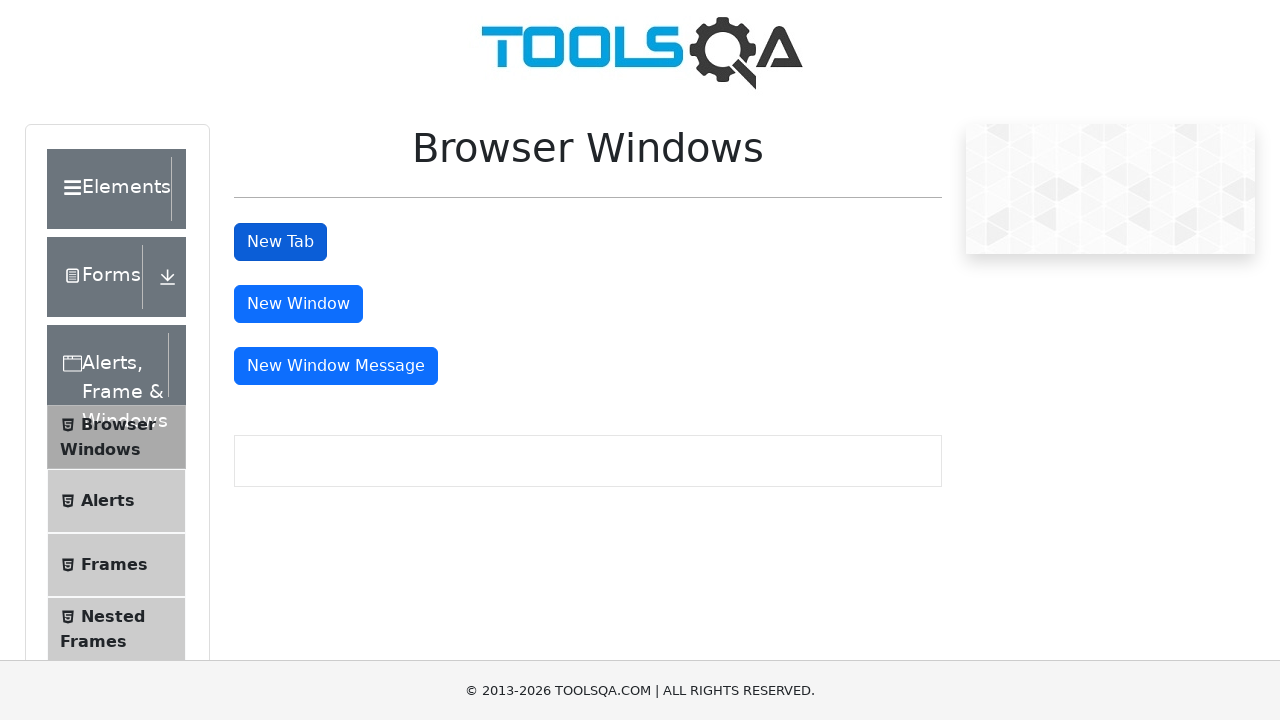

New tab page object retrieved
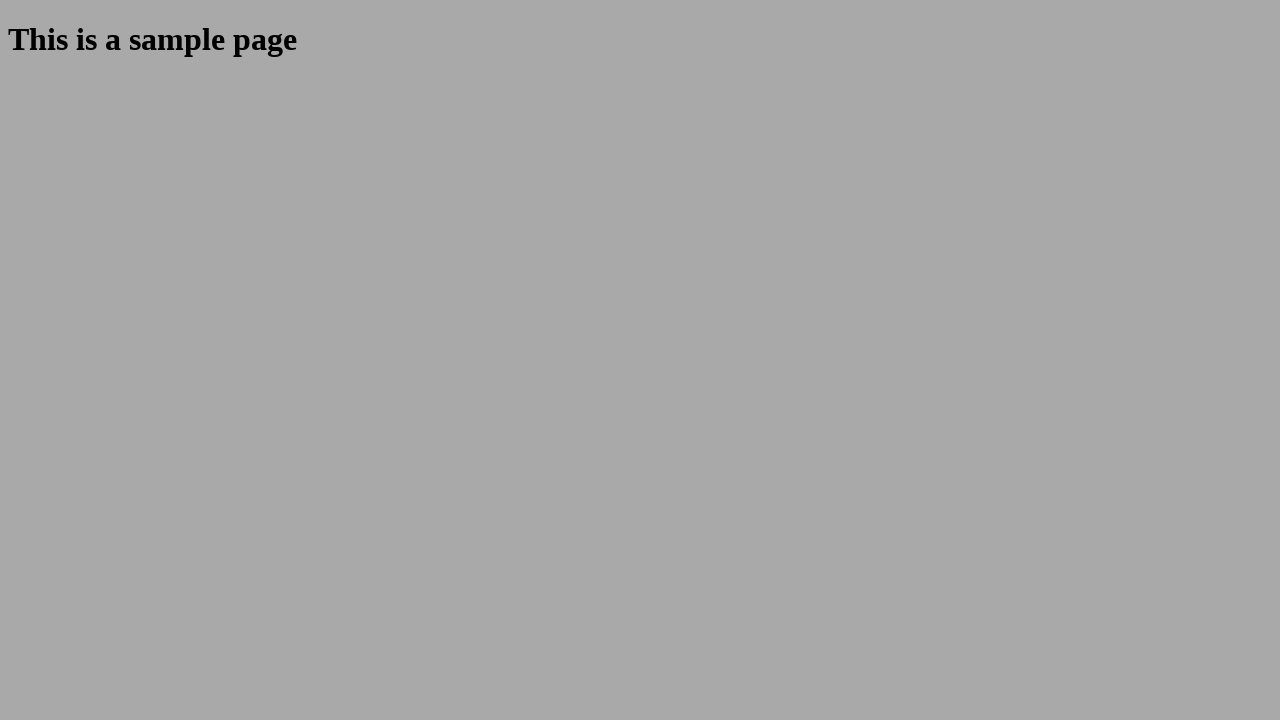

Sample heading element loaded on new tab
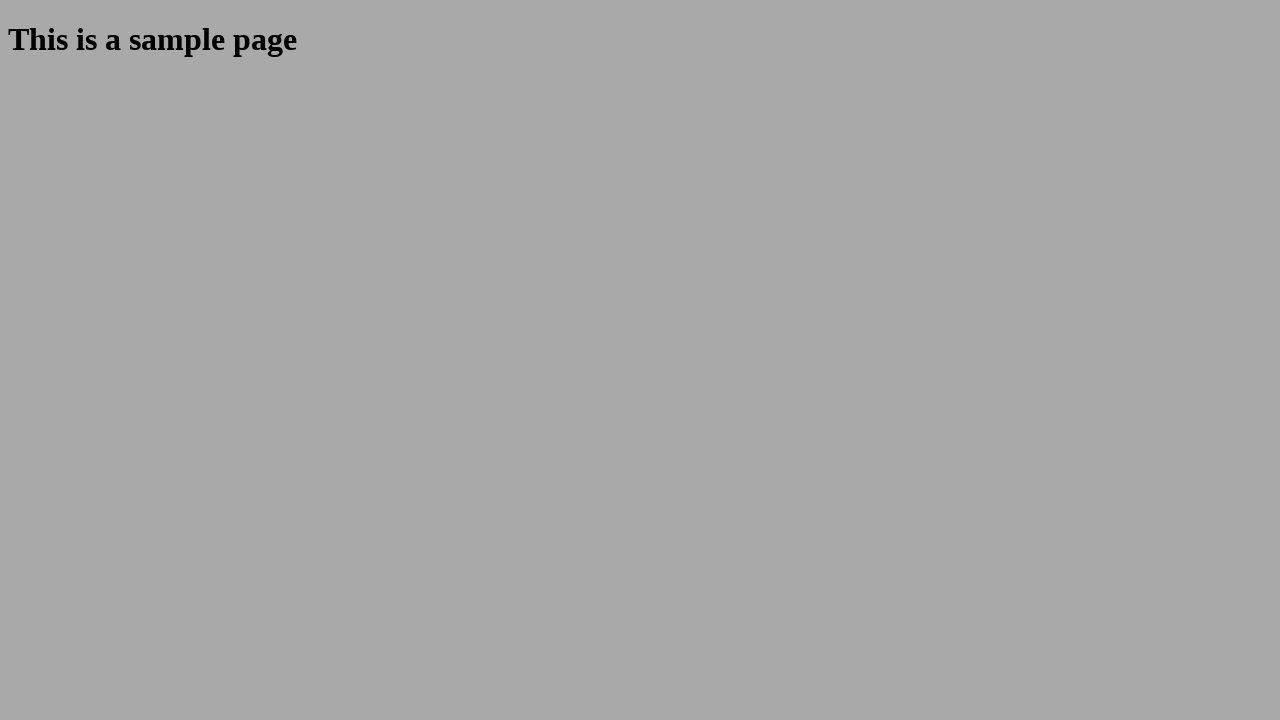

Retrieved heading text from new tab: 'This is a sample page'
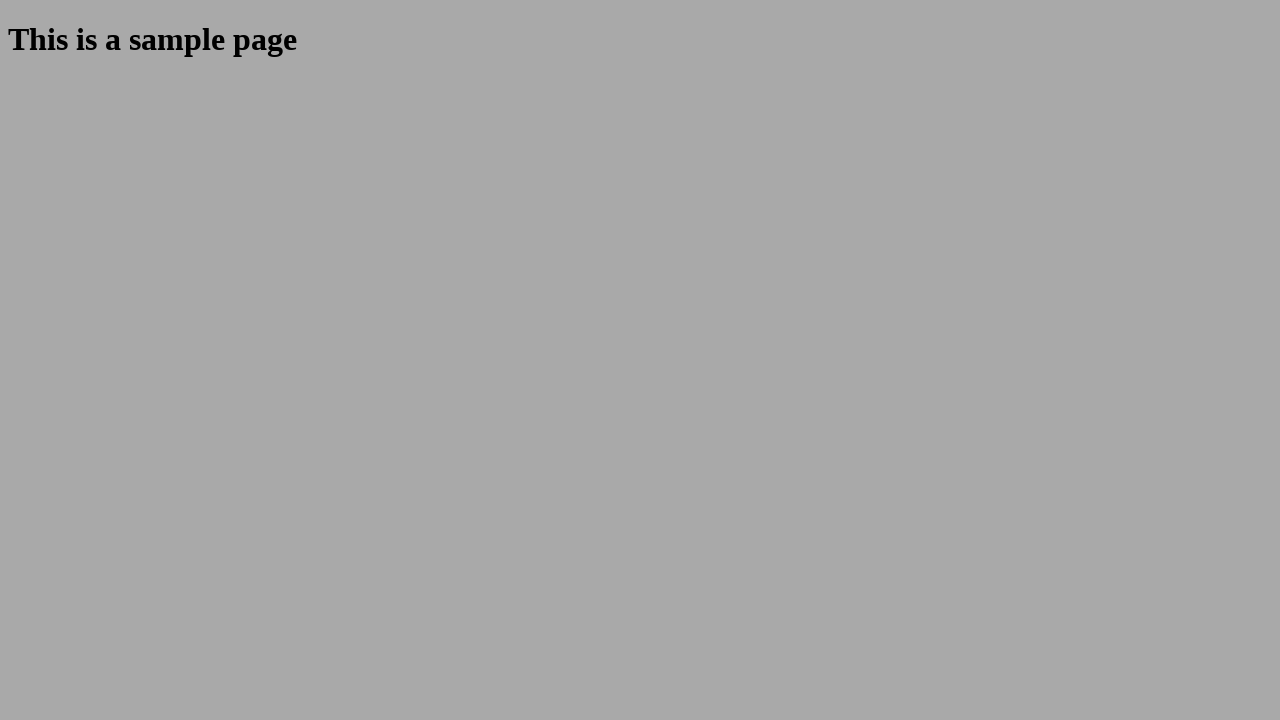

Closed the new tab
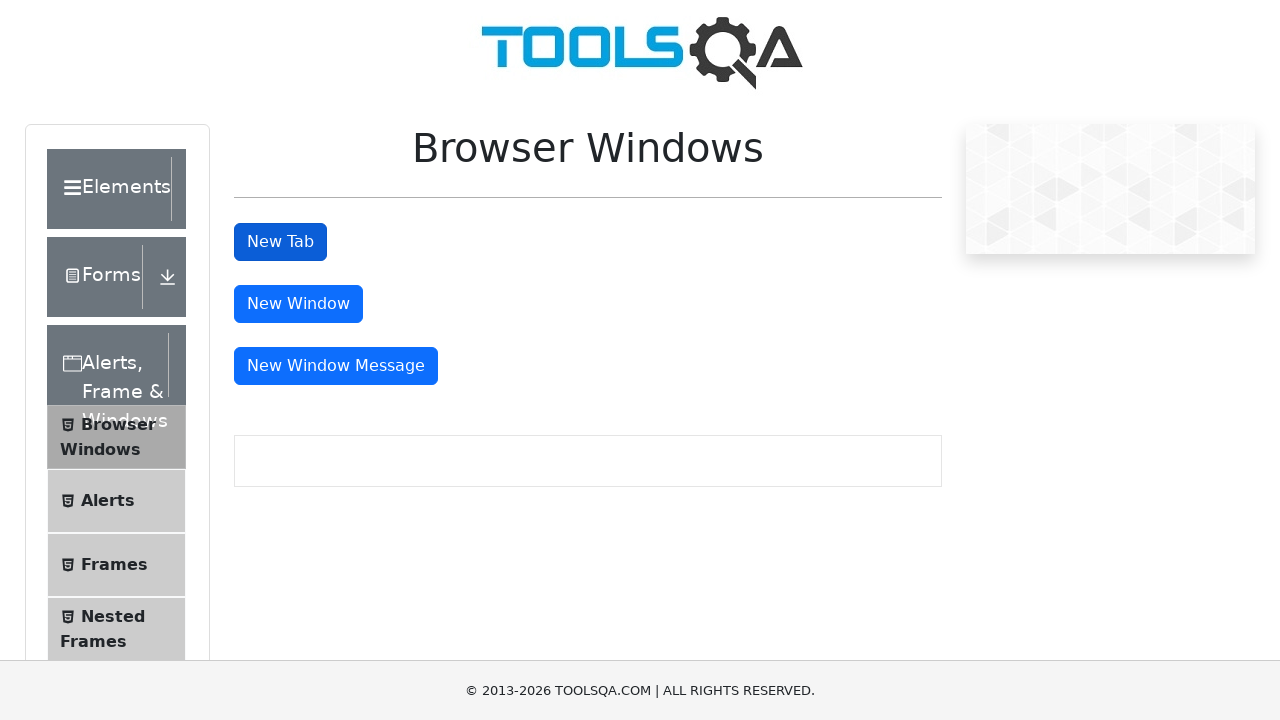

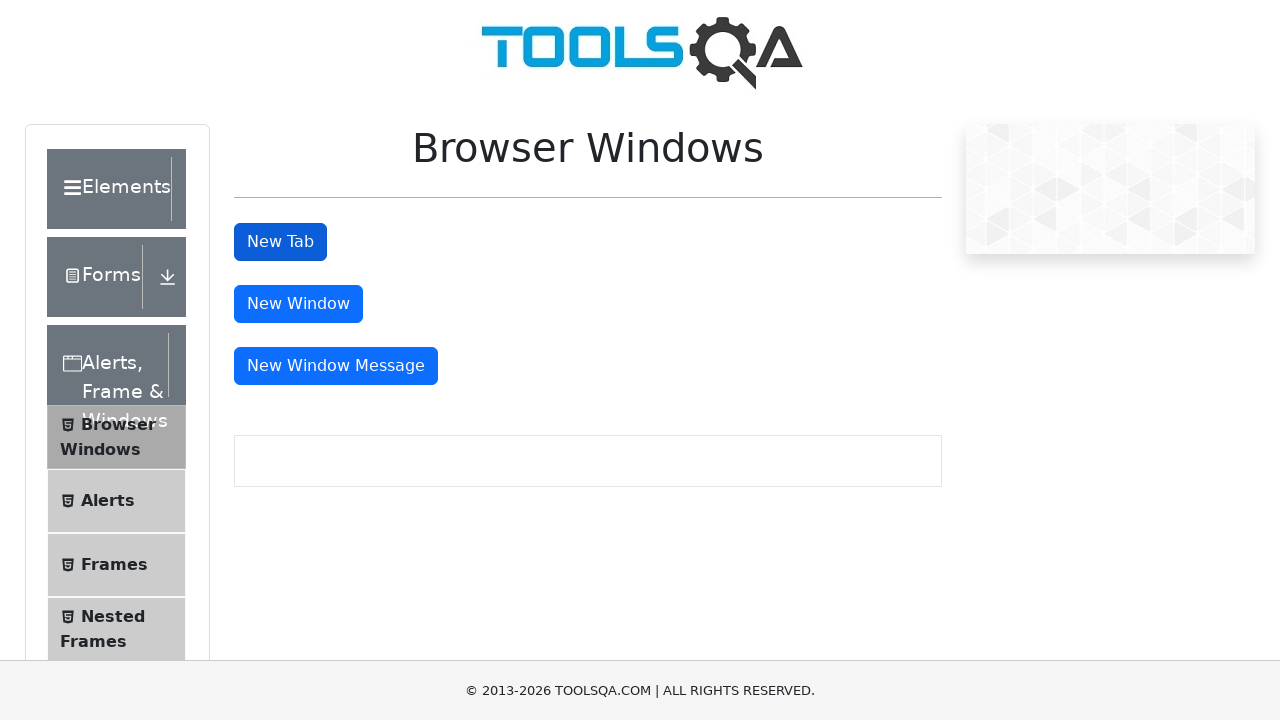